Tests a pizza ordering system with valid input data for plain and spicy pizzas with different payment methods

Starting URL: http://wc2.cs.nuim.ie/rbierig/cs265/pizzaHouse/pizzaHouse.php

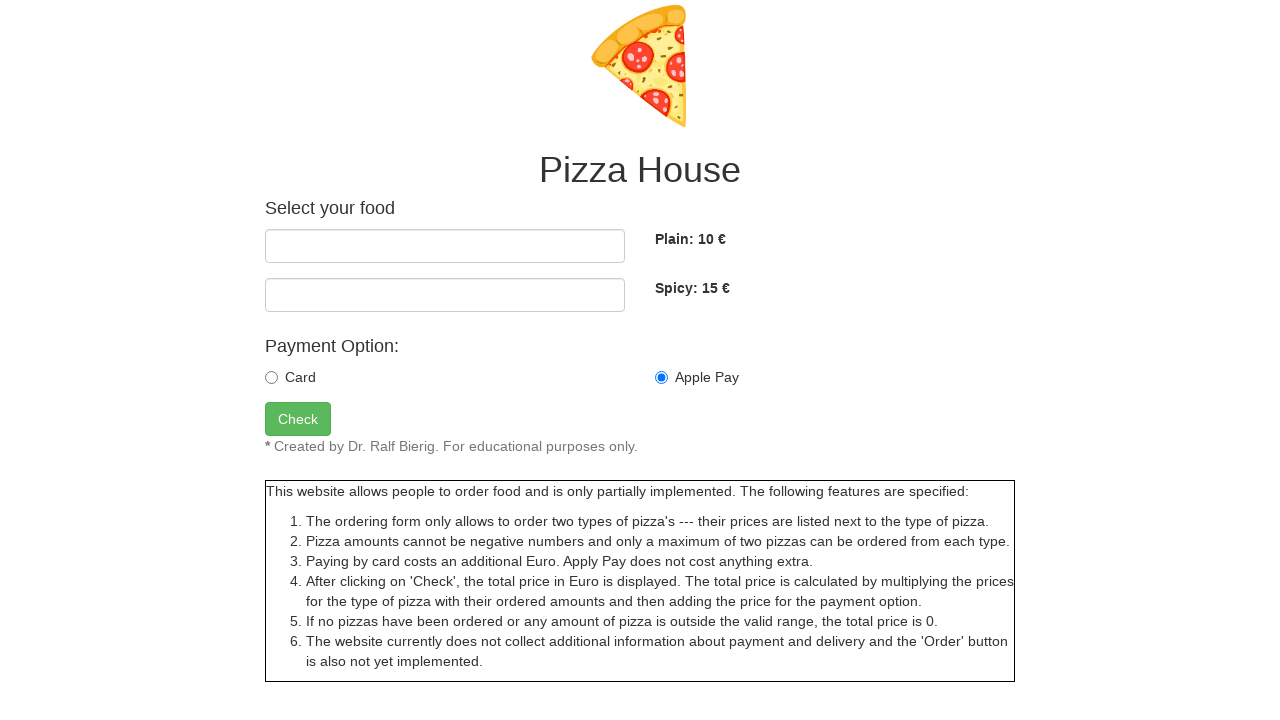

Selected card payment option at (272, 377) on #form_radio_card
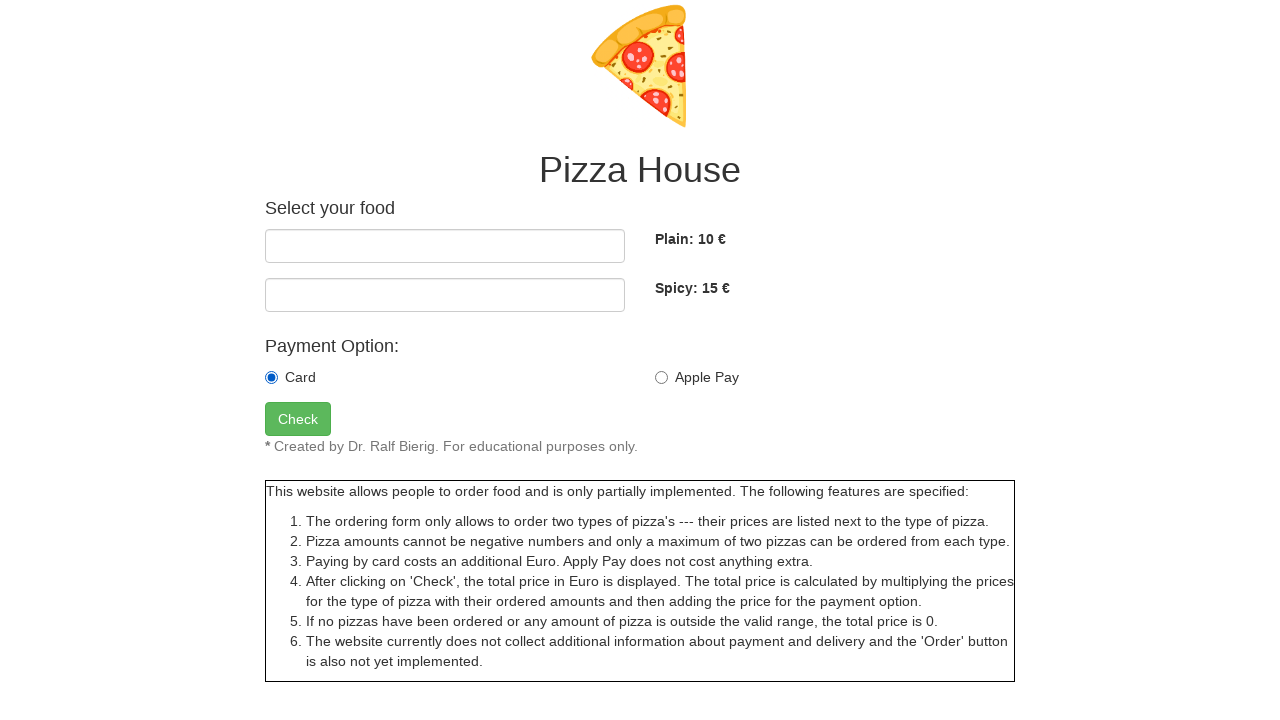

Entered 1 plain pizza on #number_plain
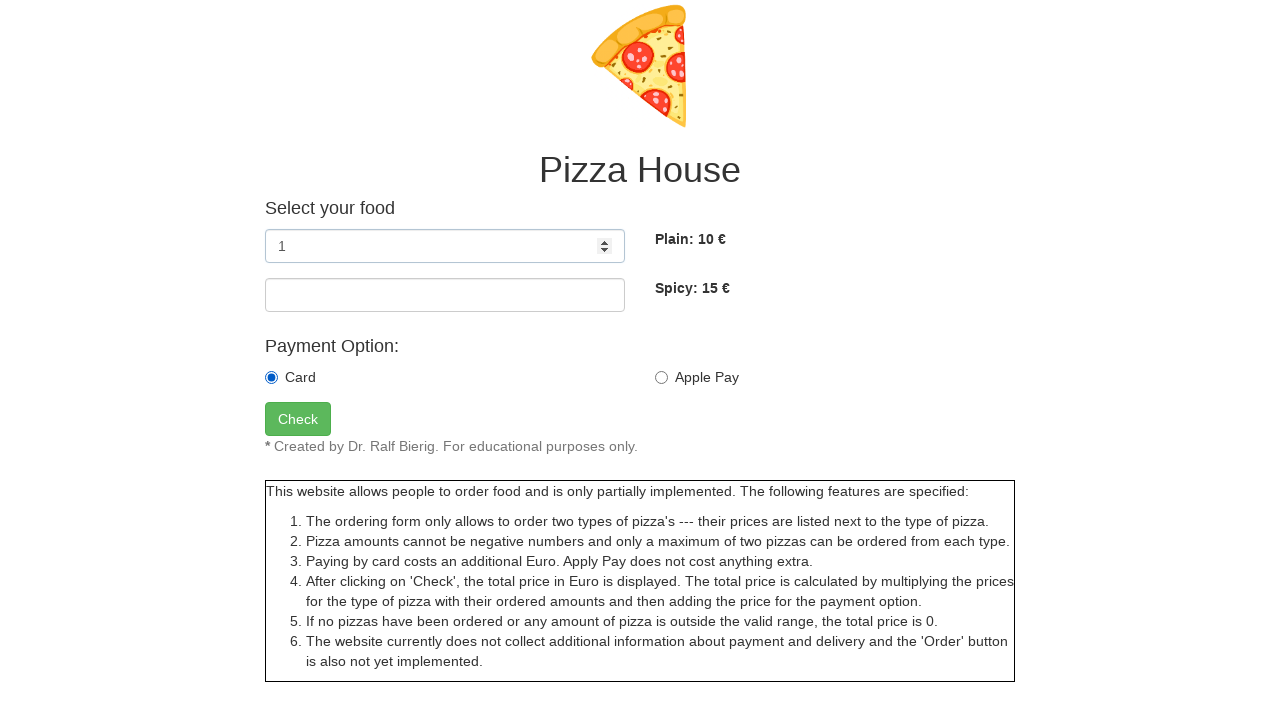

Entered 1 spicy pizza on #number_spicy
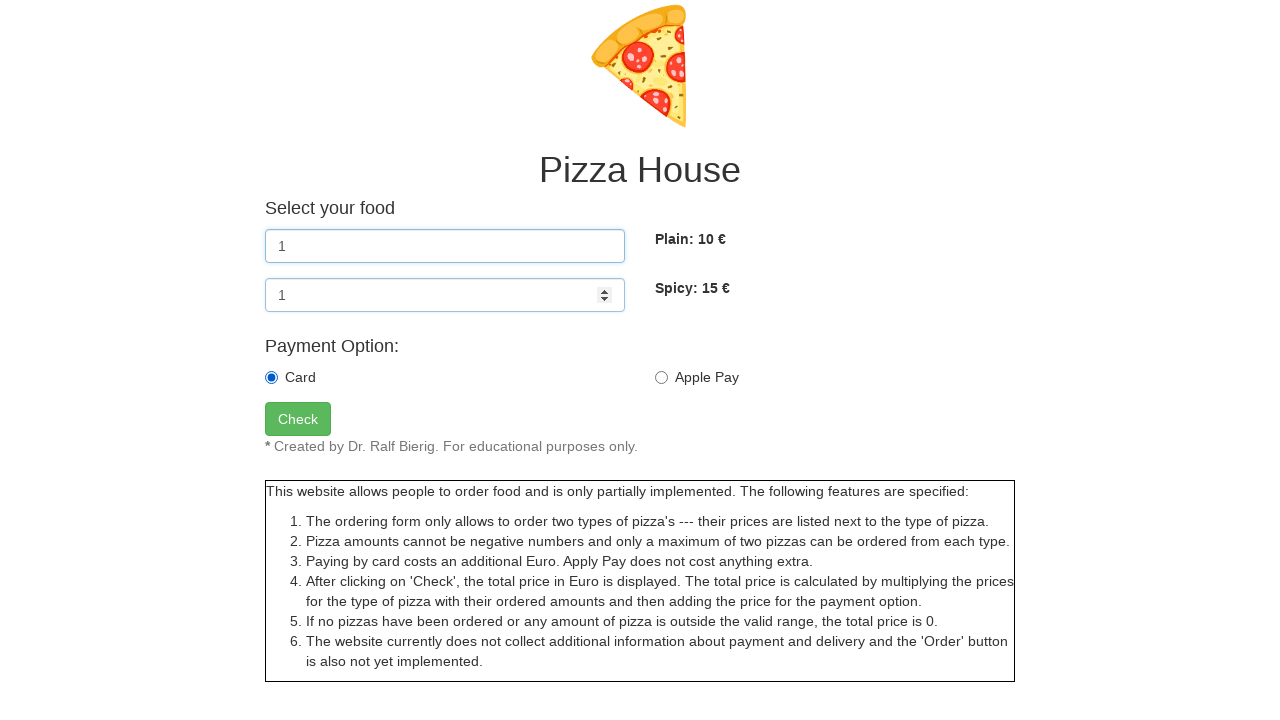

Clicked submit button to place order at (298, 419) on #doCheck
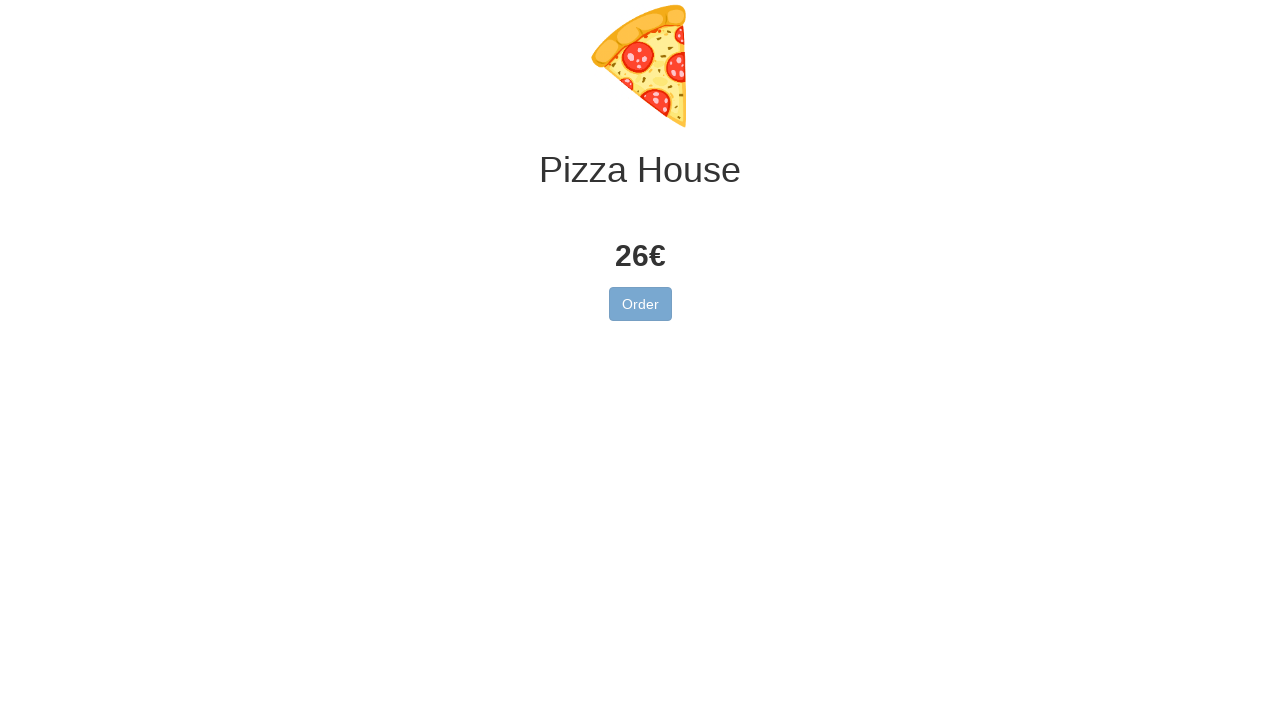

Order result page loaded successfully
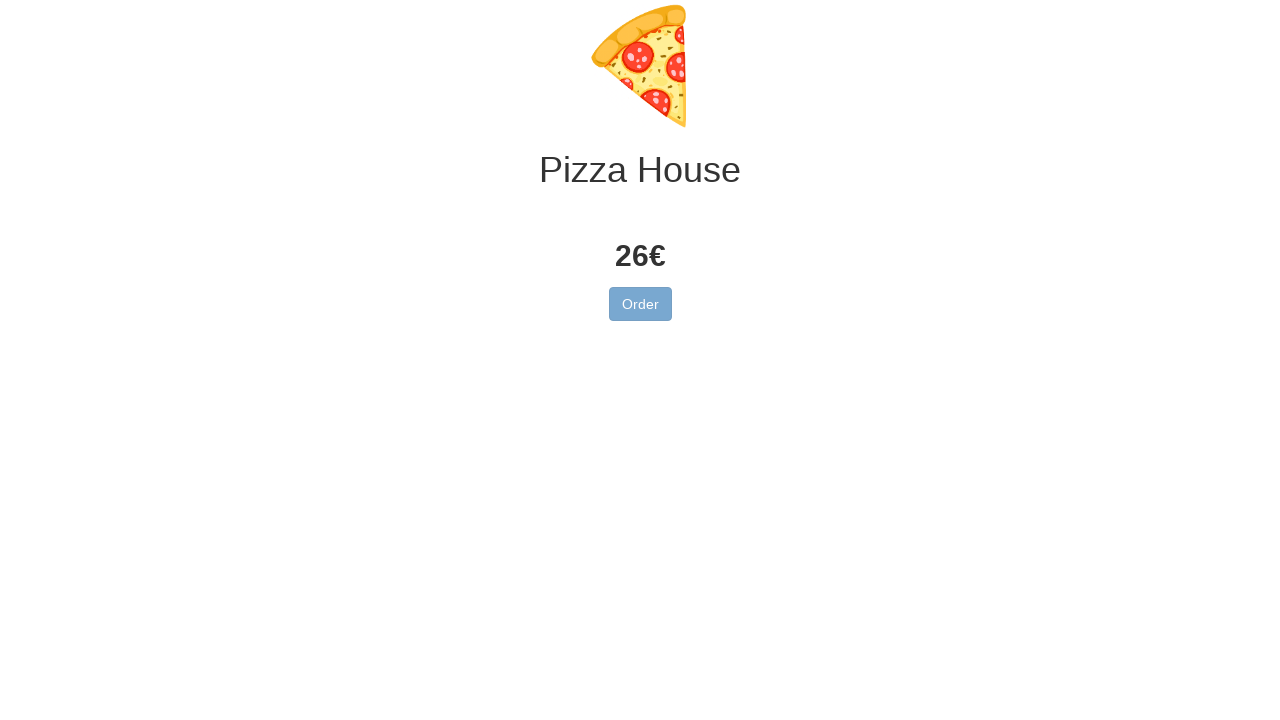

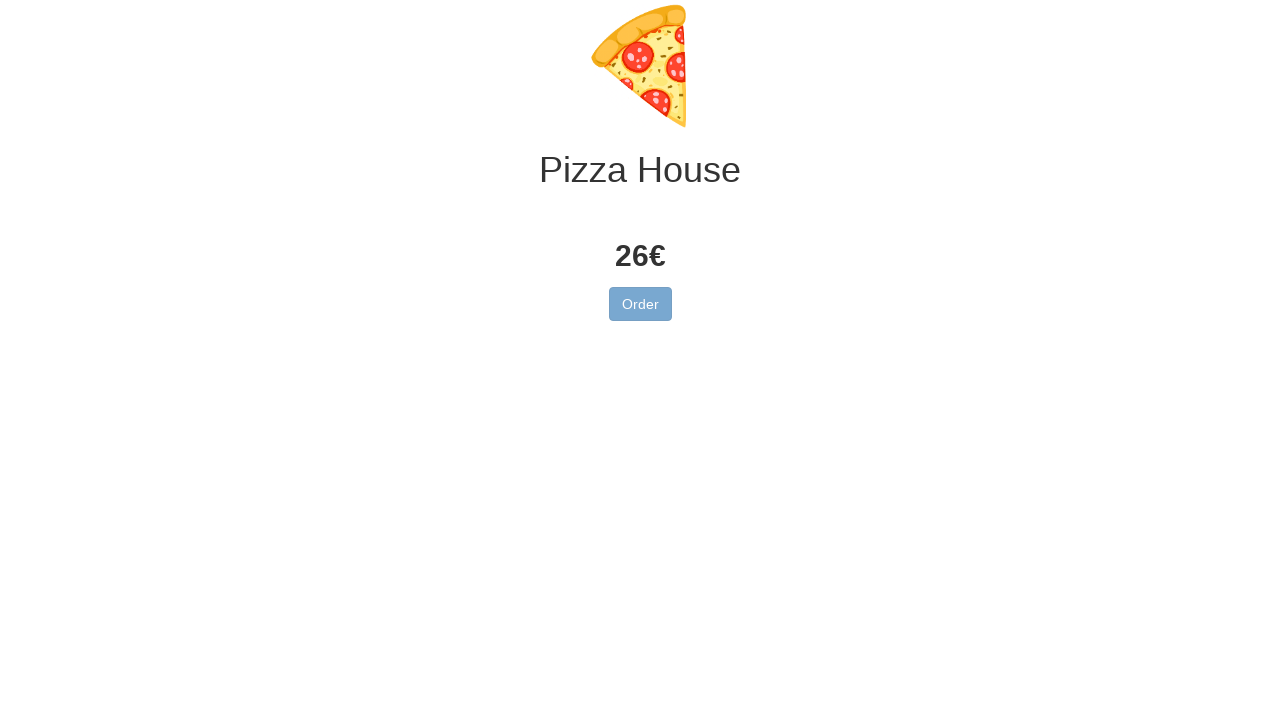